Navigates to the Xiaomi India homepage and verifies the page loads successfully

Starting URL: https://www.mi.com/in/

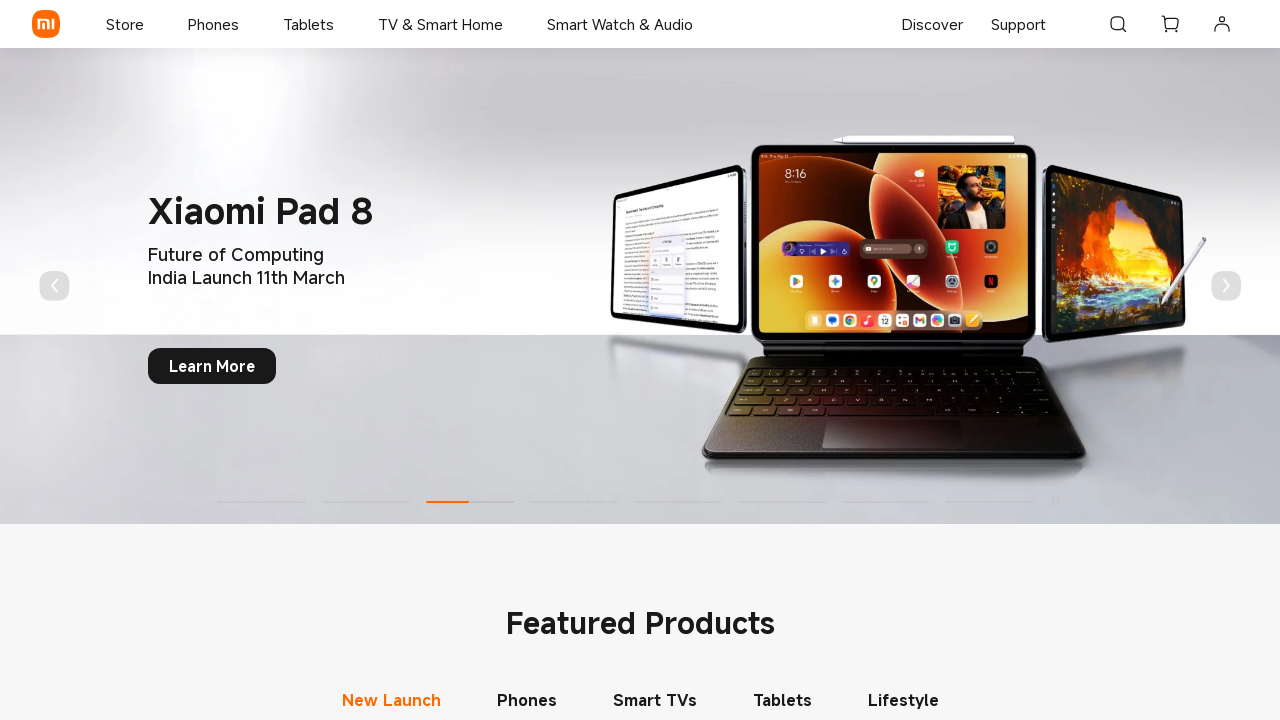

Waited for page DOM content to load on Xiaomi India homepage
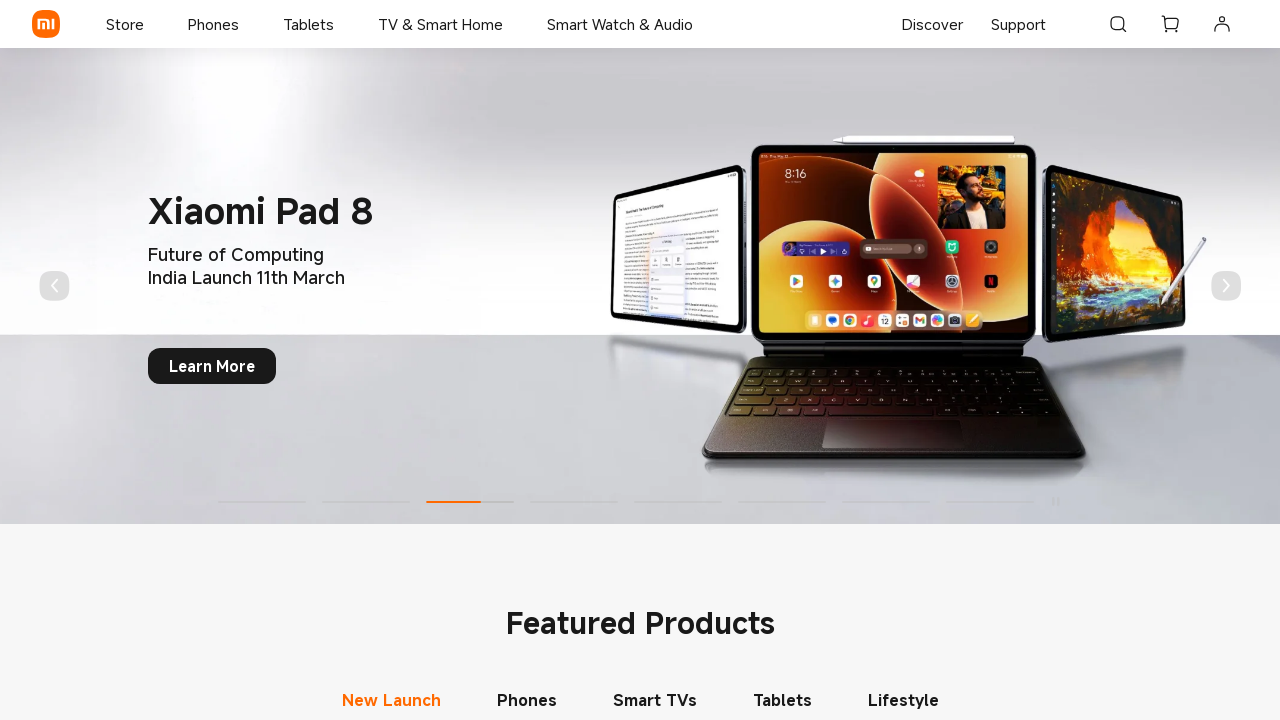

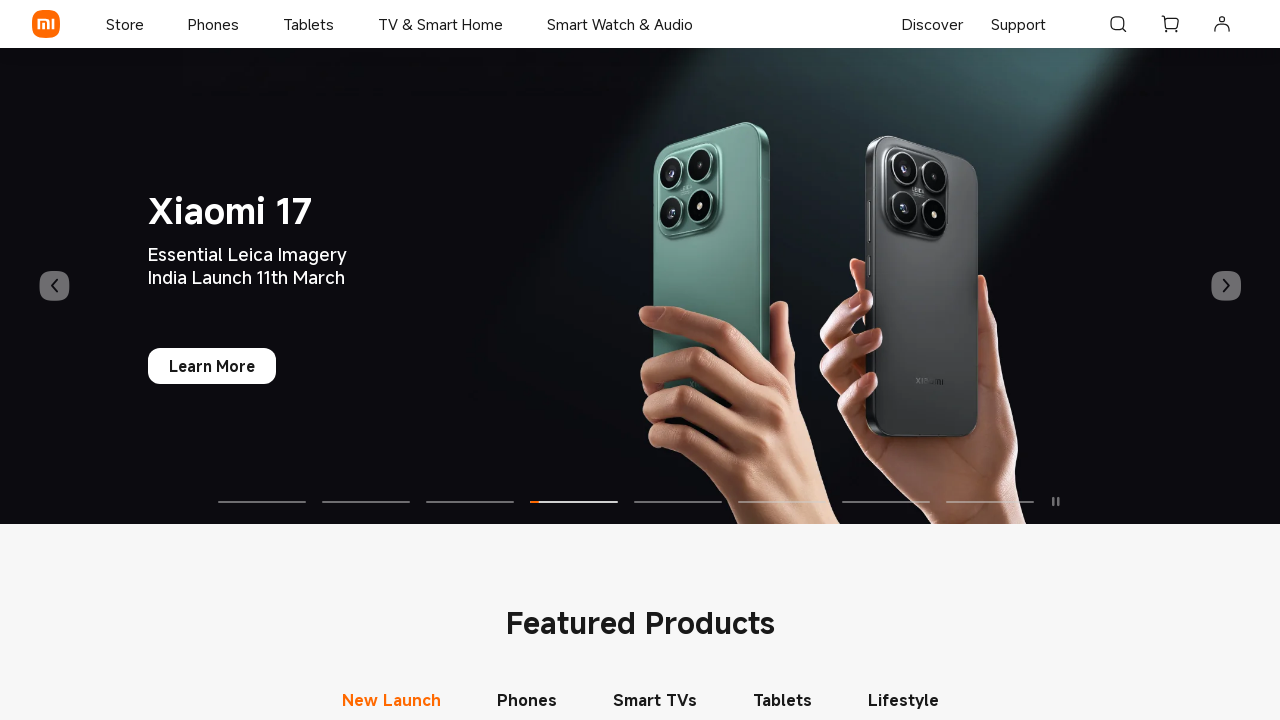